Tests the API response when requesting a non-existent specific character

Starting URL: https://swapi.dev/

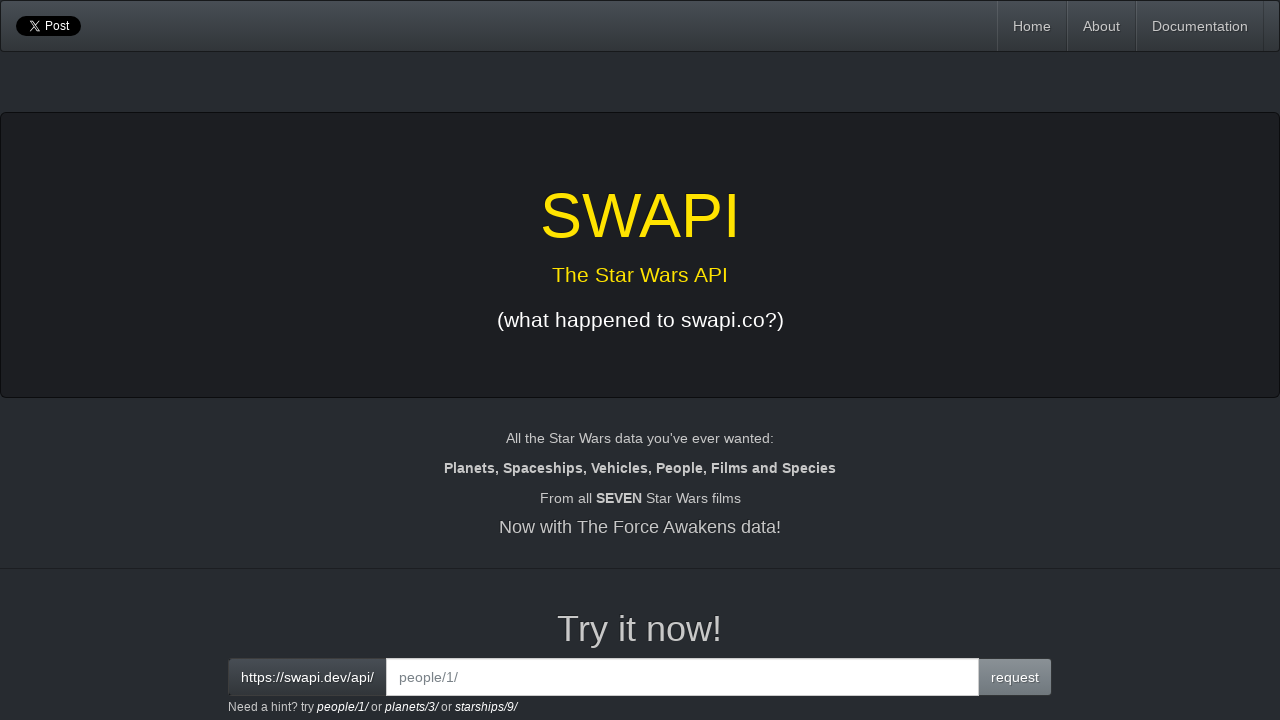

Filled input field with invalid character ID 'people/204/' on //div[@class='input-group']//input
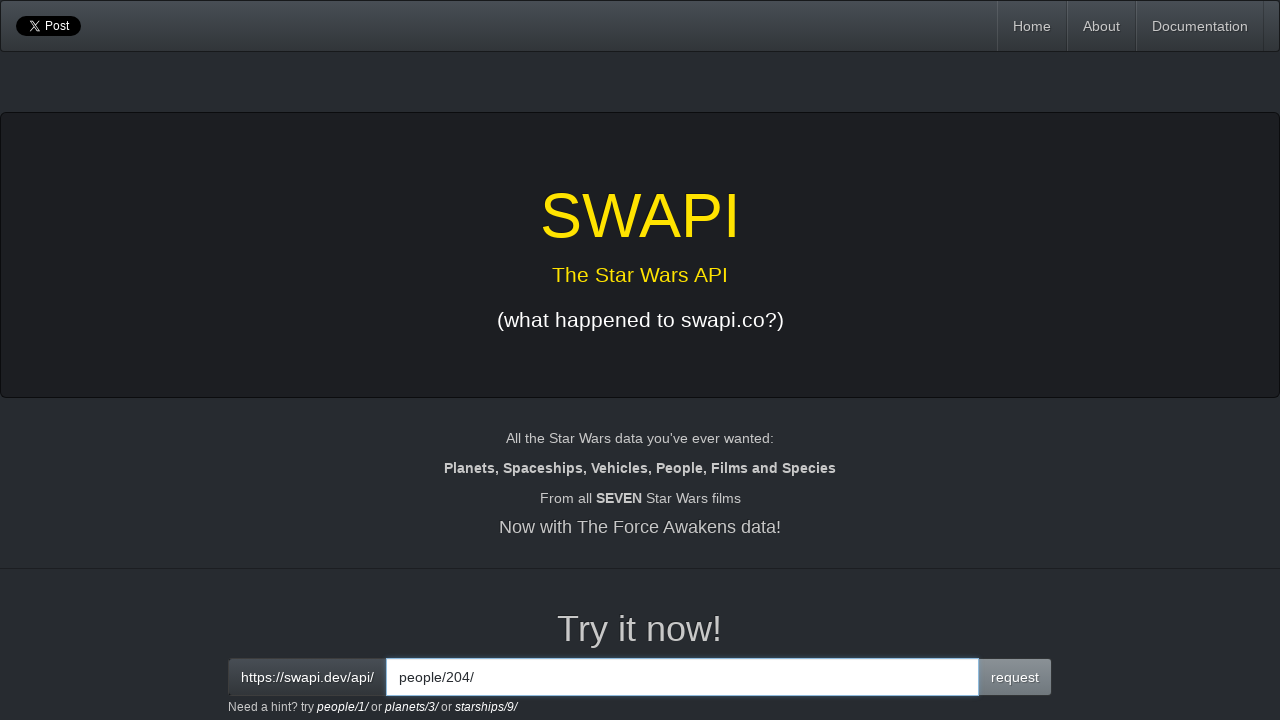

Clicked request button to fetch non-existent character at (1015, 677) on xpath=//button[@class = 'btn btn-primary']
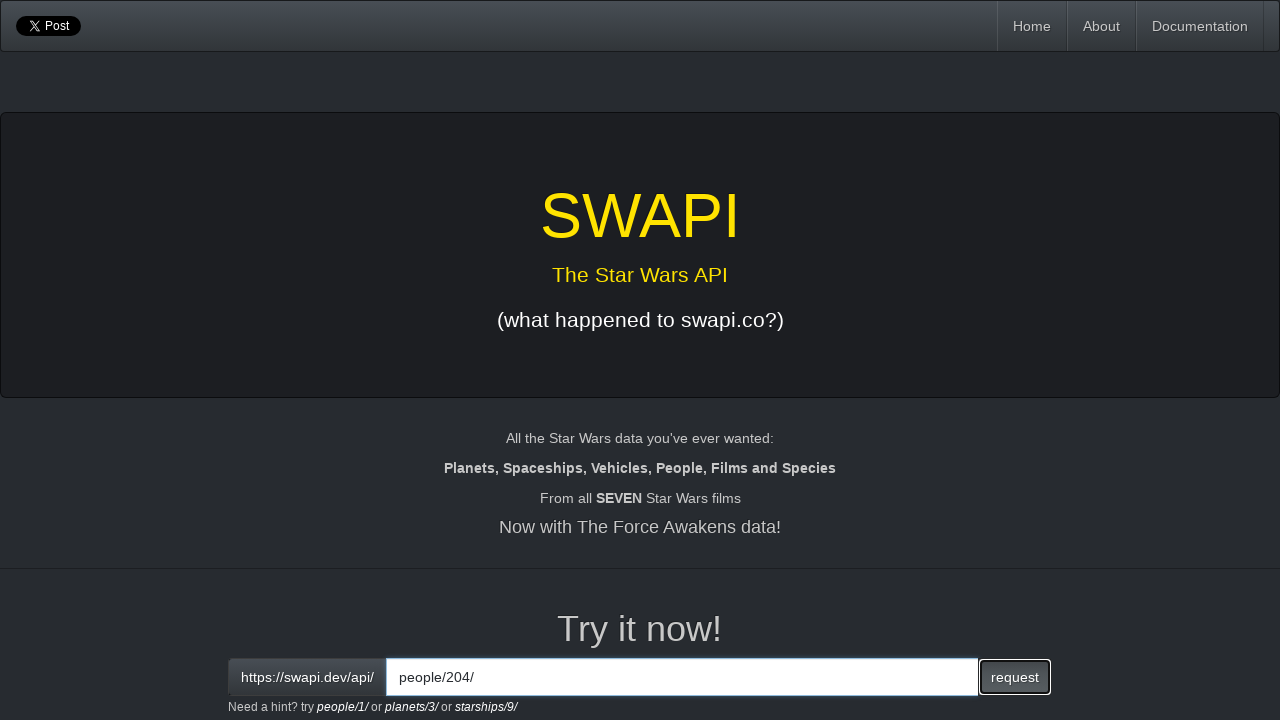

API response output loaded after requesting invalid character
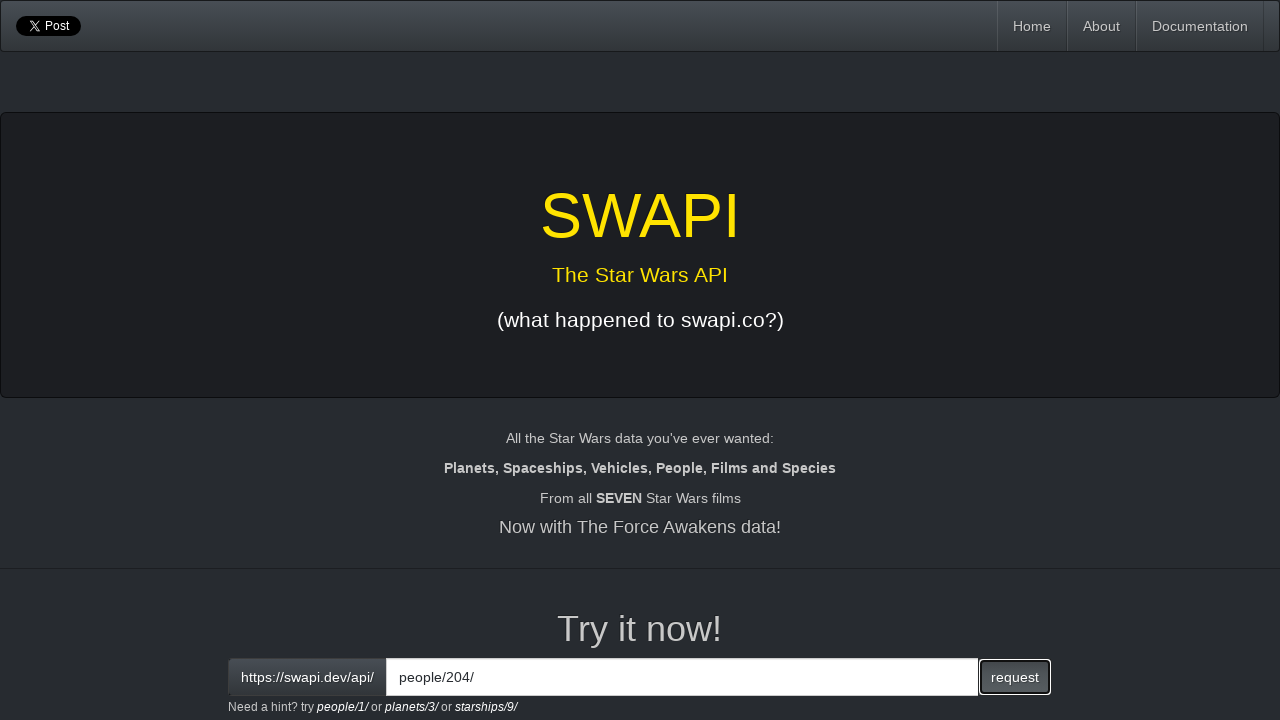

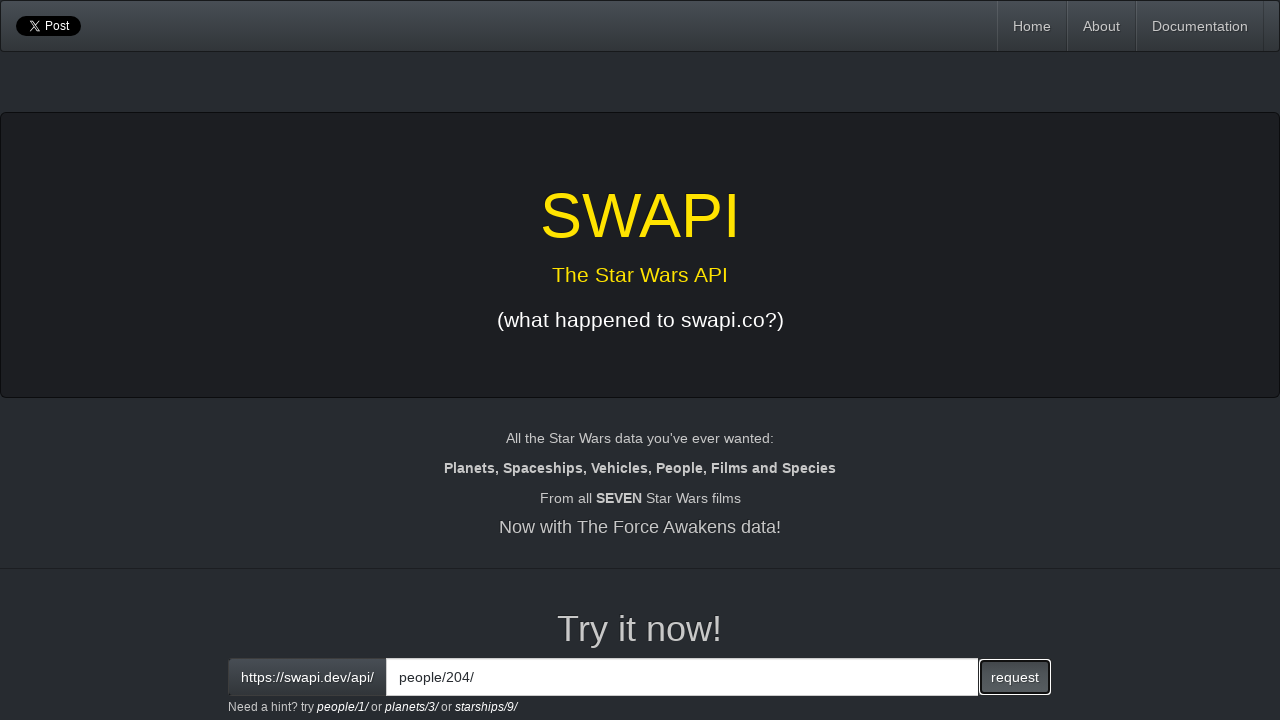